Tests the inputs page by locating and reading an h3 header element, then filling a number input field with a numeric value.

Starting URL: https://loopcamp.vercel.app/inputs.html

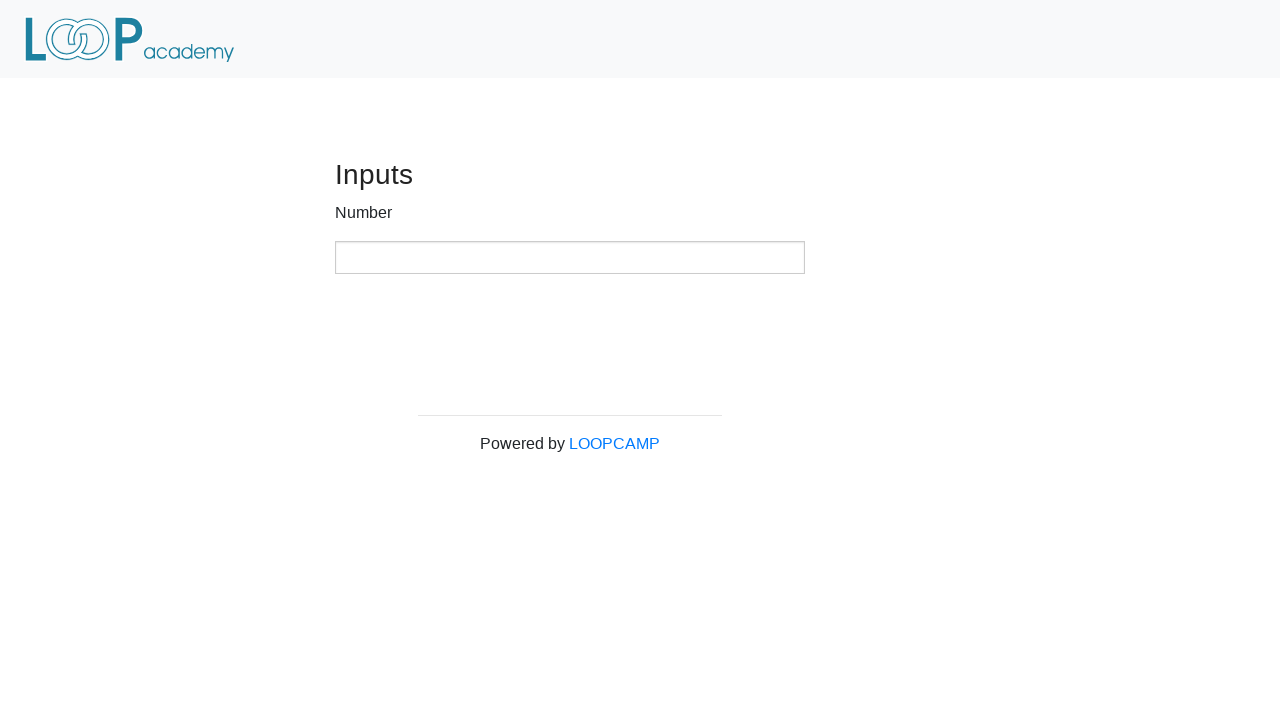

h3 heading element is visible
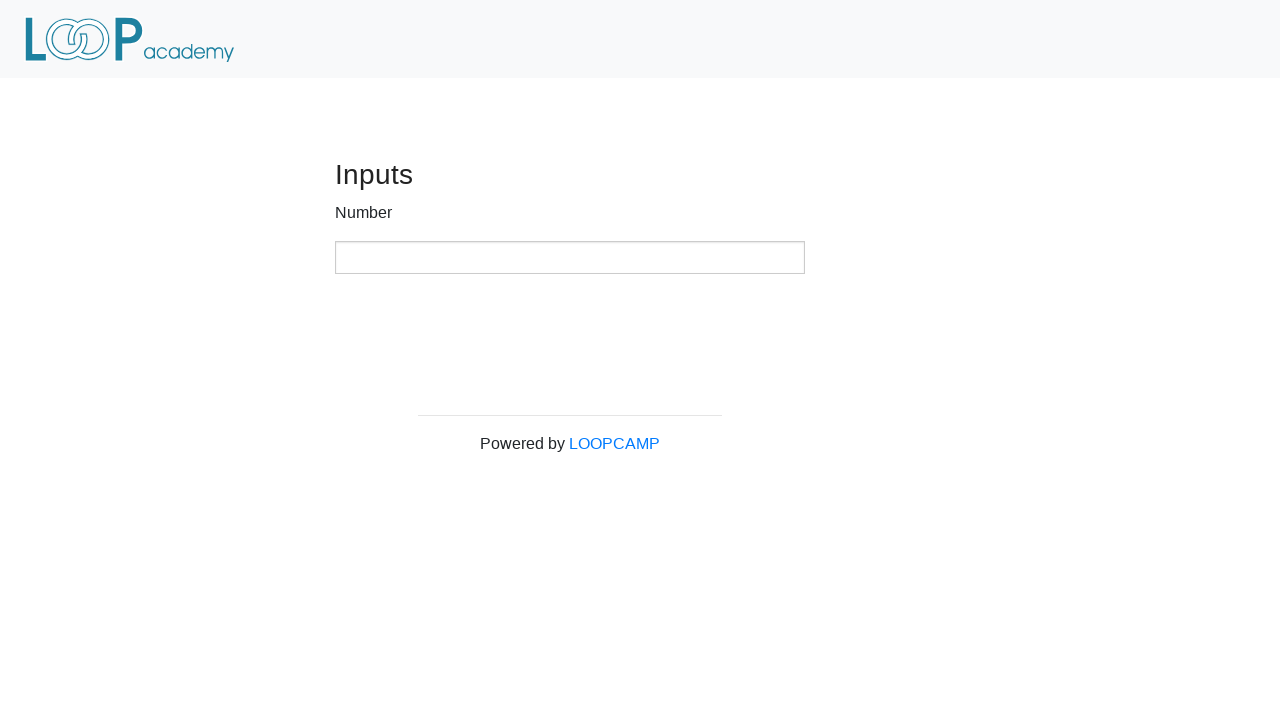

Read h3 heading text: Inputs
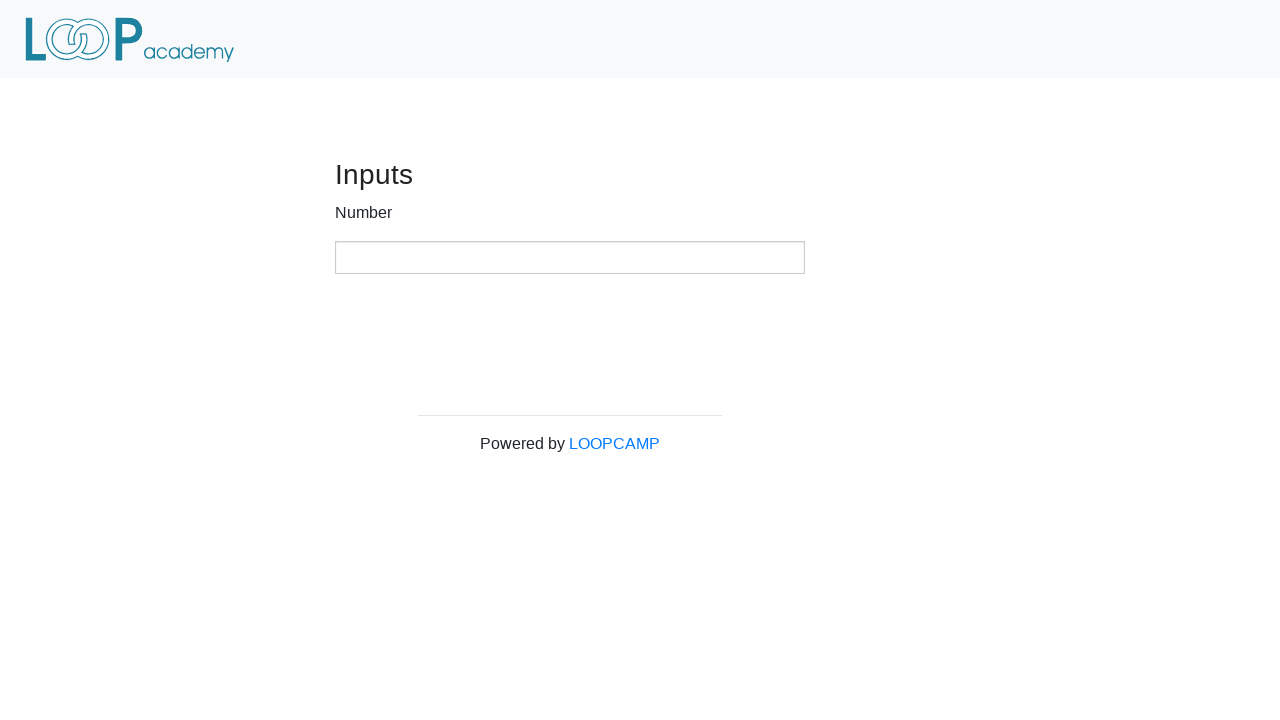

Filled number input field with value '2123' on input[type='number']
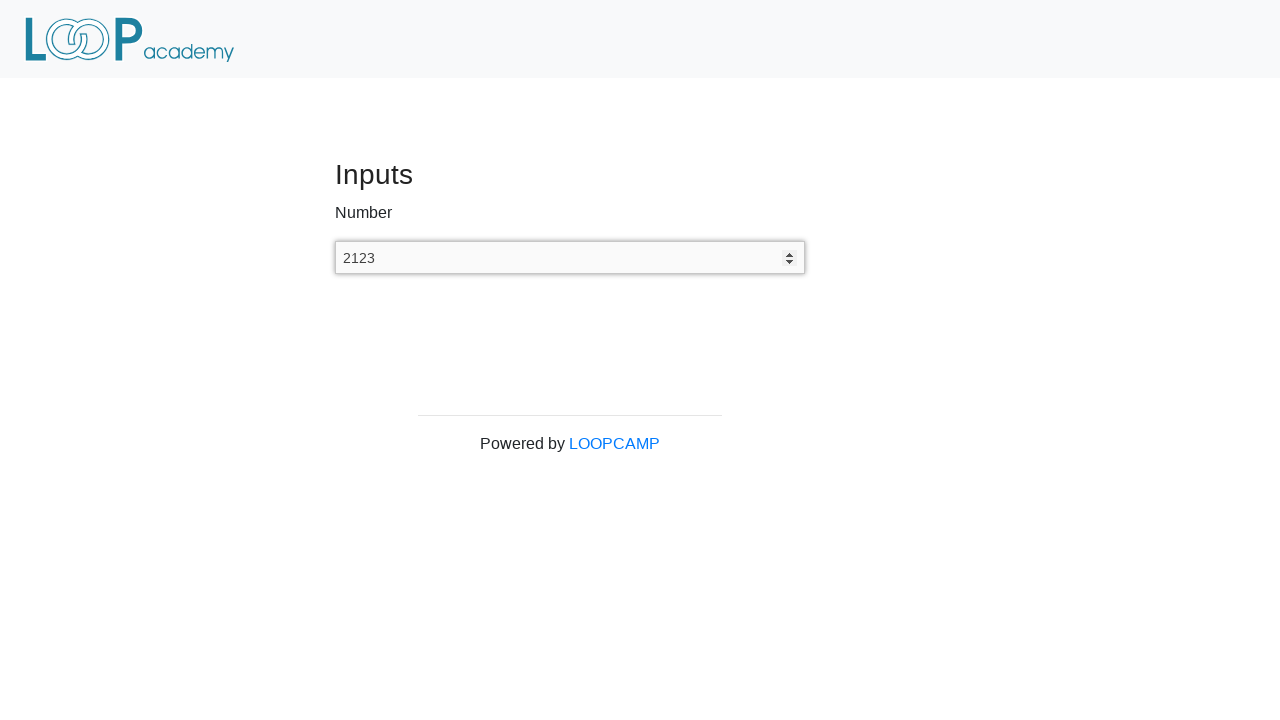

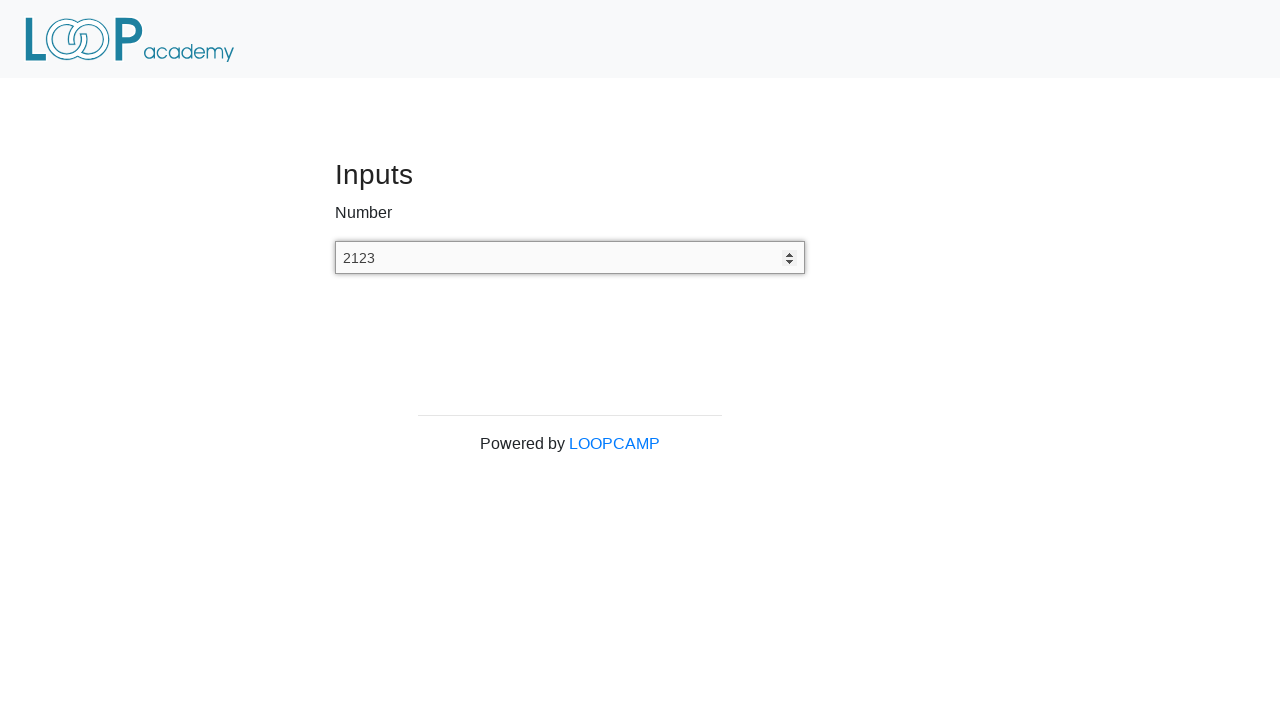